Tests the search functionality on Python.org by entering a search query into the search field

Starting URL: https://python.org

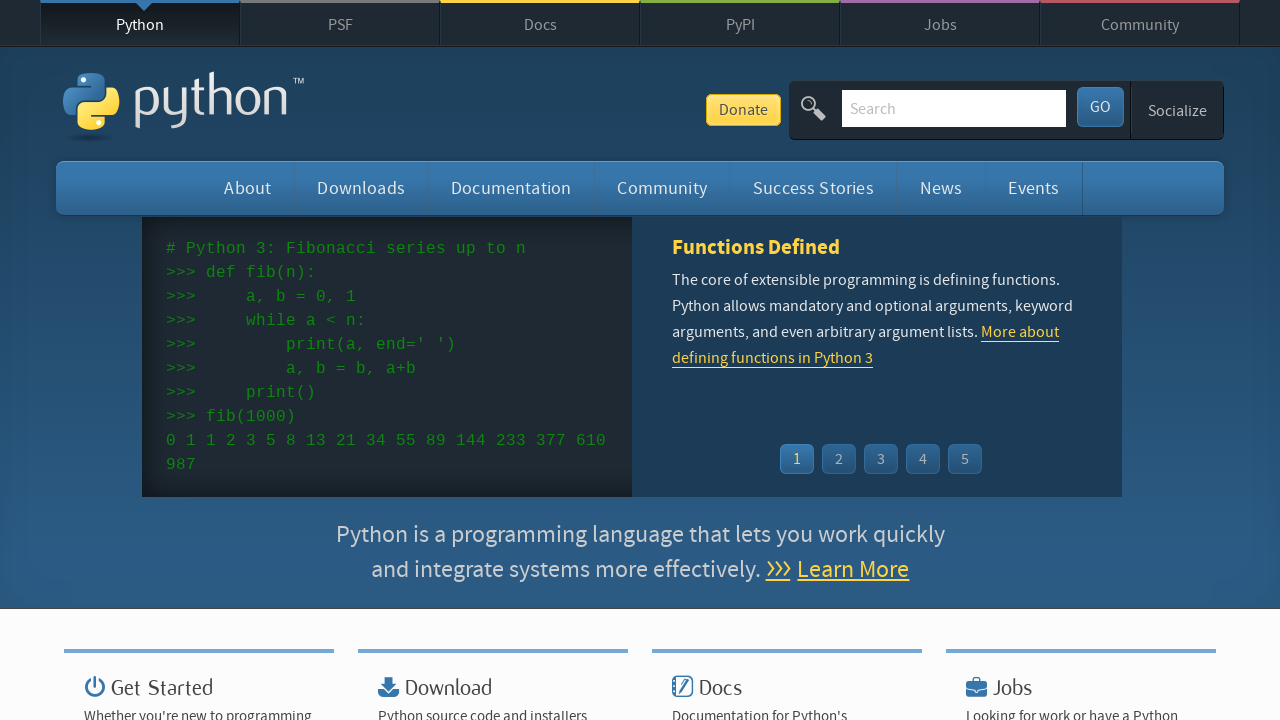

Filled search field with 'hello' on input[name='q']
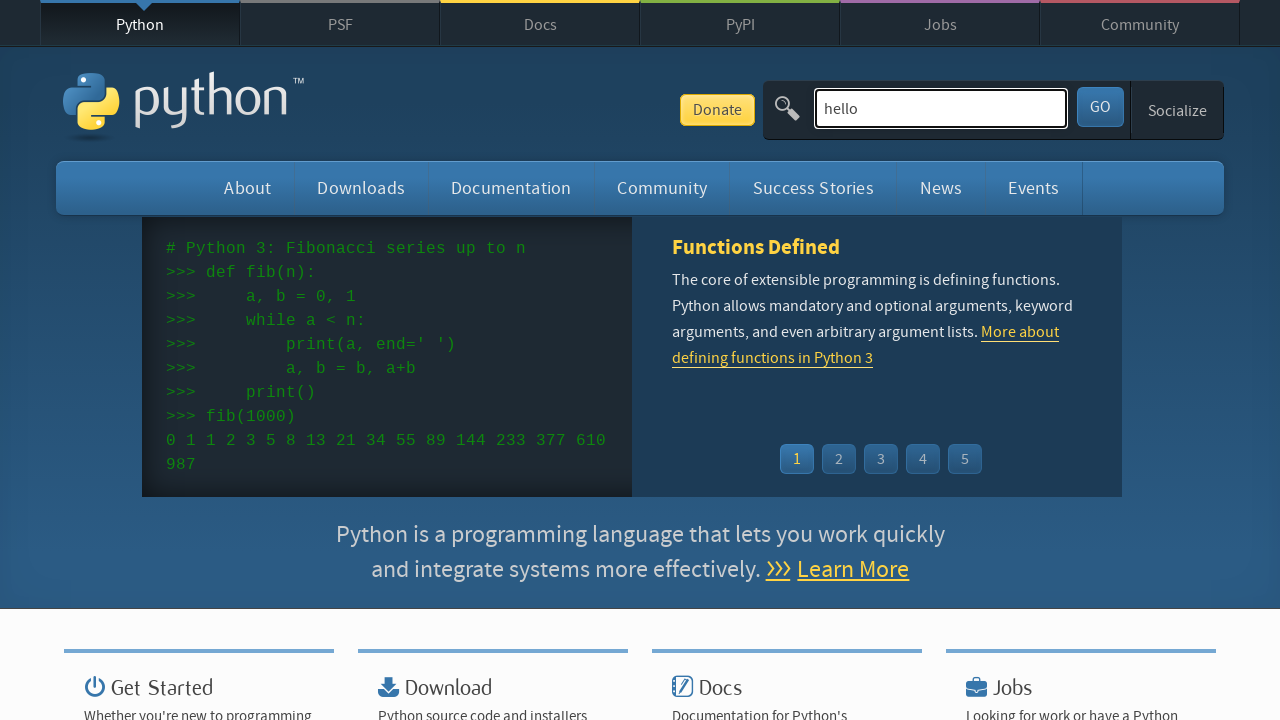

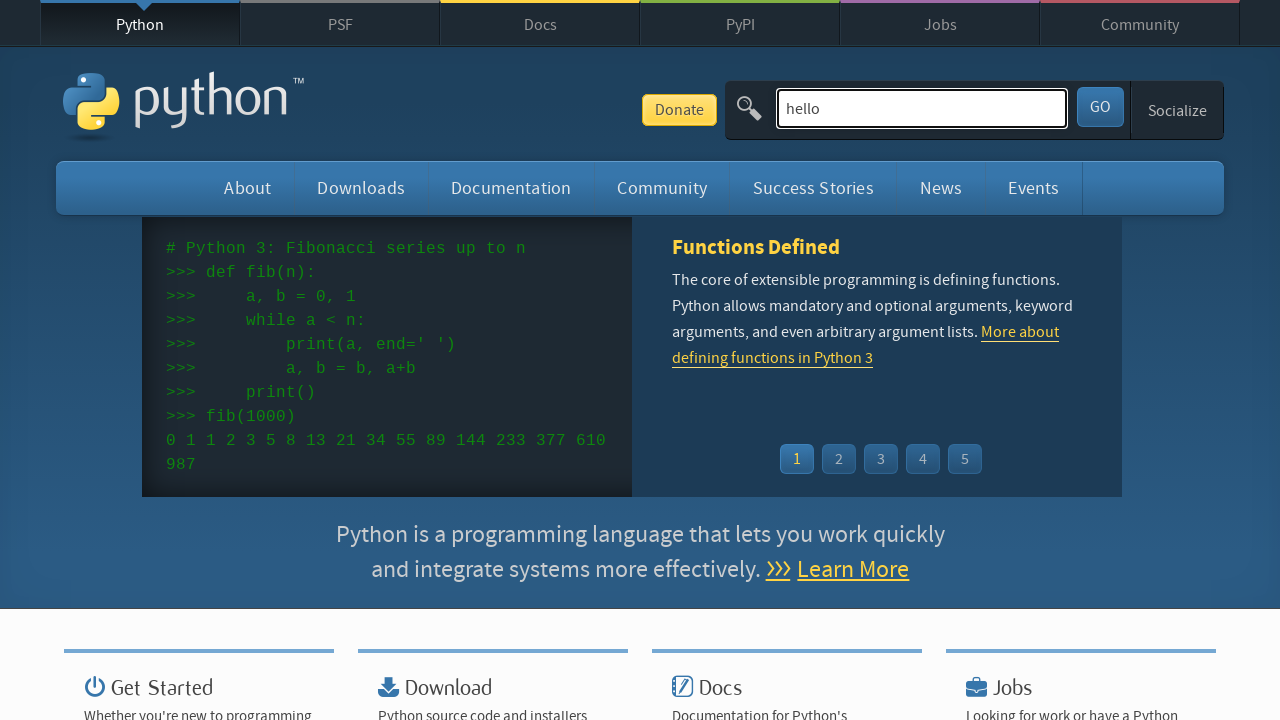